Tests un-marking todo items as complete by unchecking the checkbox

Starting URL: https://demo.playwright.dev/todomvc

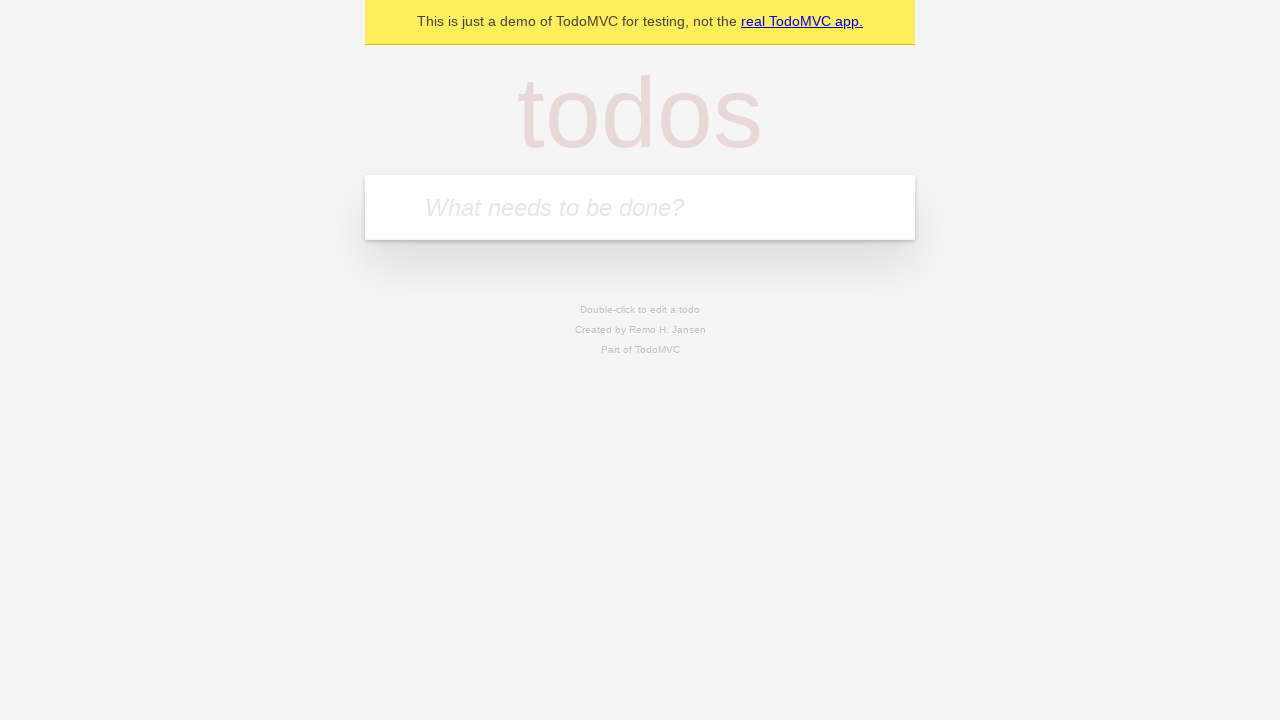

Filled todo input with 'buy some cheese' on internal:attr=[placeholder="What needs to be done?"i]
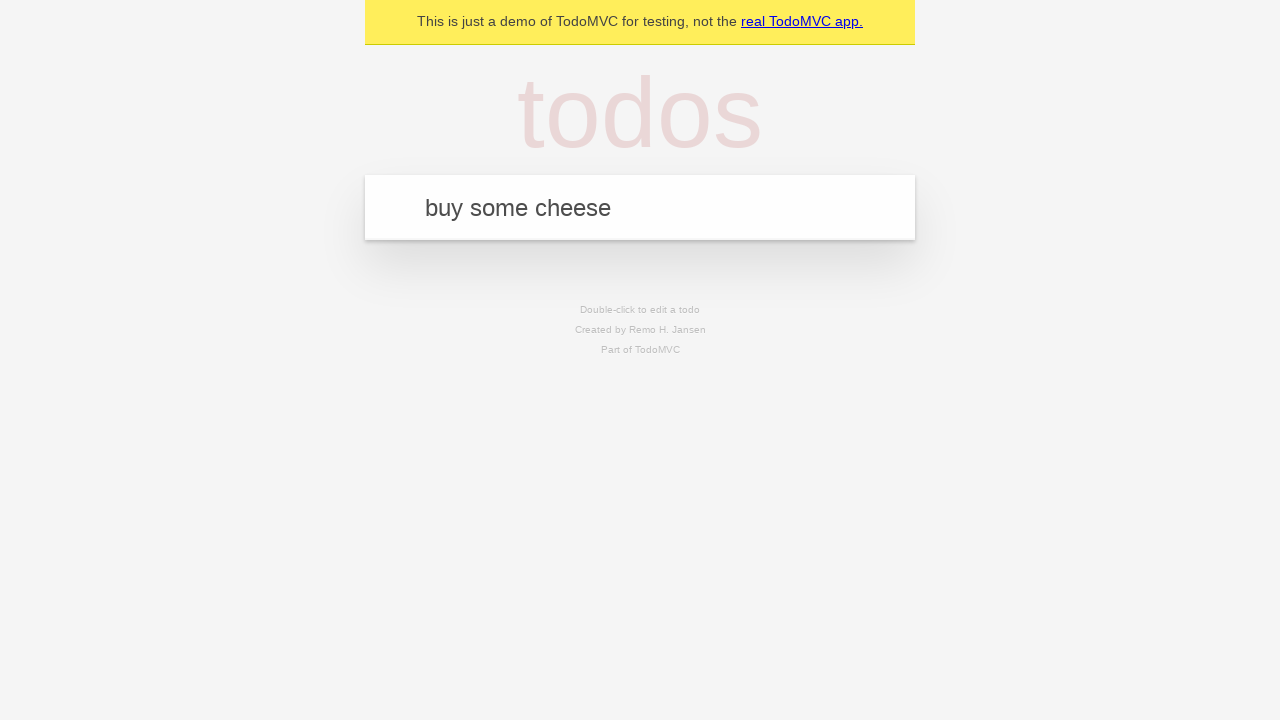

Pressed Enter to create first todo item on internal:attr=[placeholder="What needs to be done?"i]
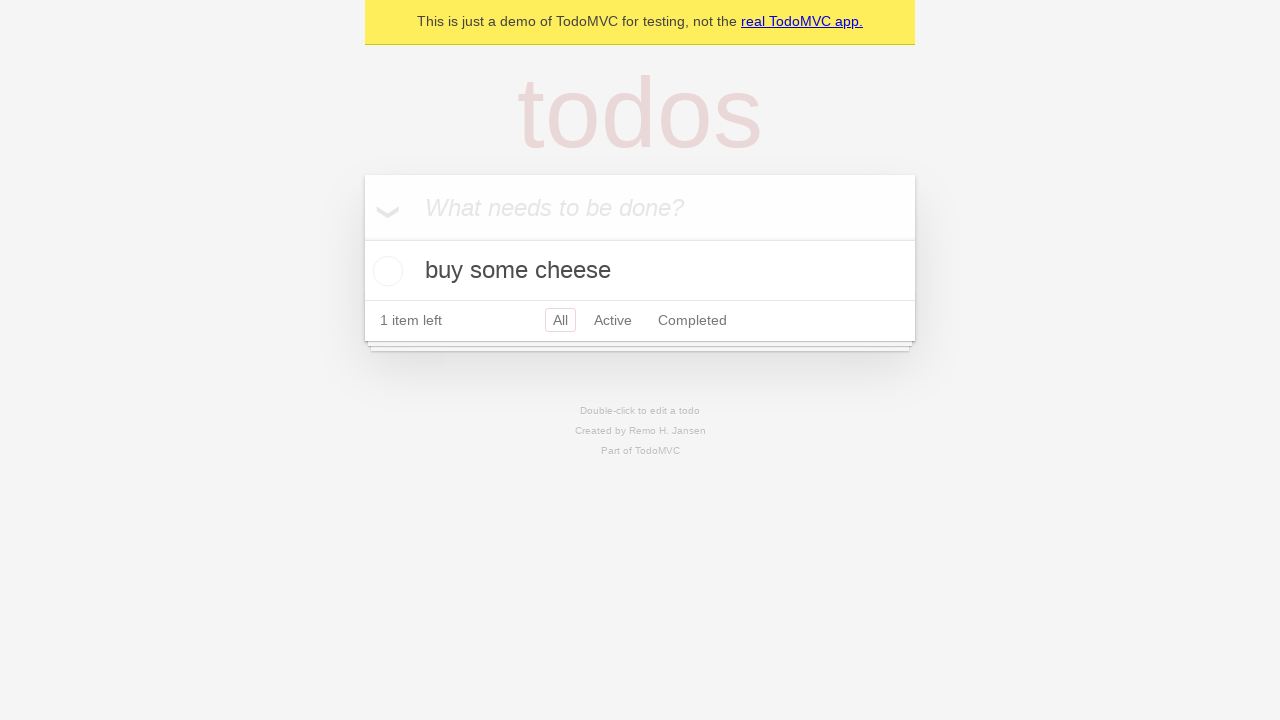

Filled todo input with 'feed the cat' on internal:attr=[placeholder="What needs to be done?"i]
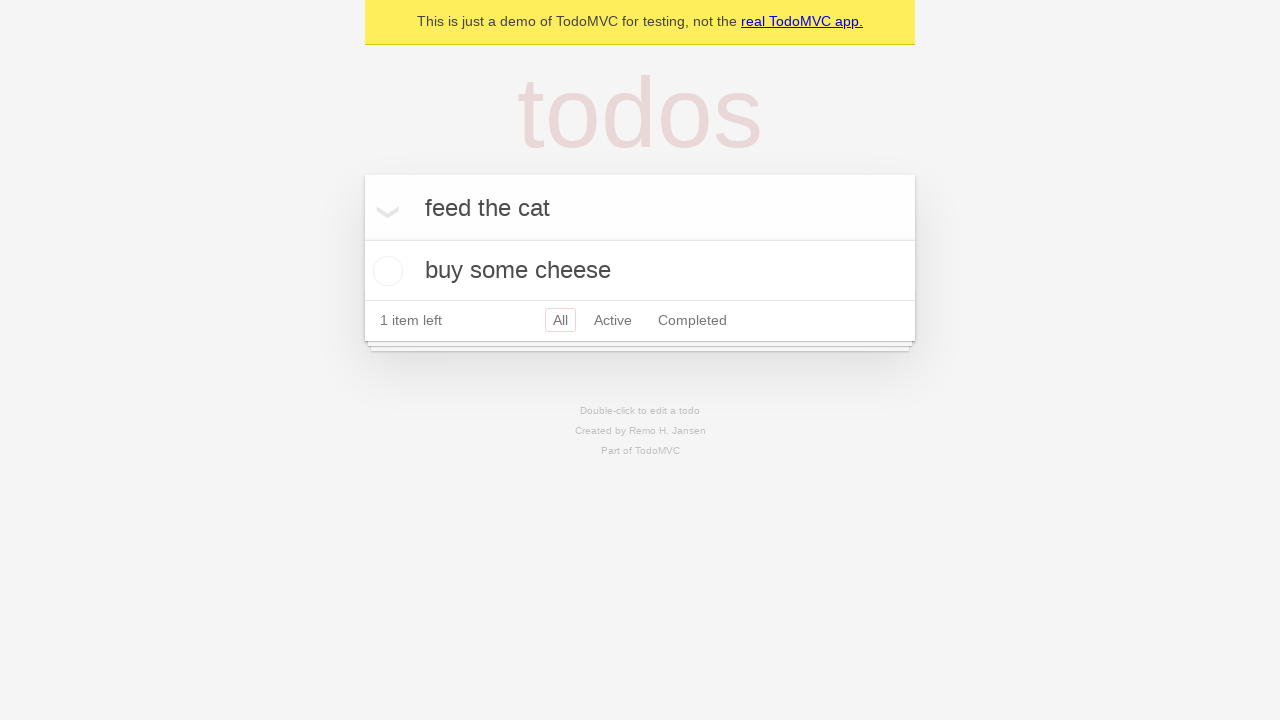

Pressed Enter to create second todo item on internal:attr=[placeholder="What needs to be done?"i]
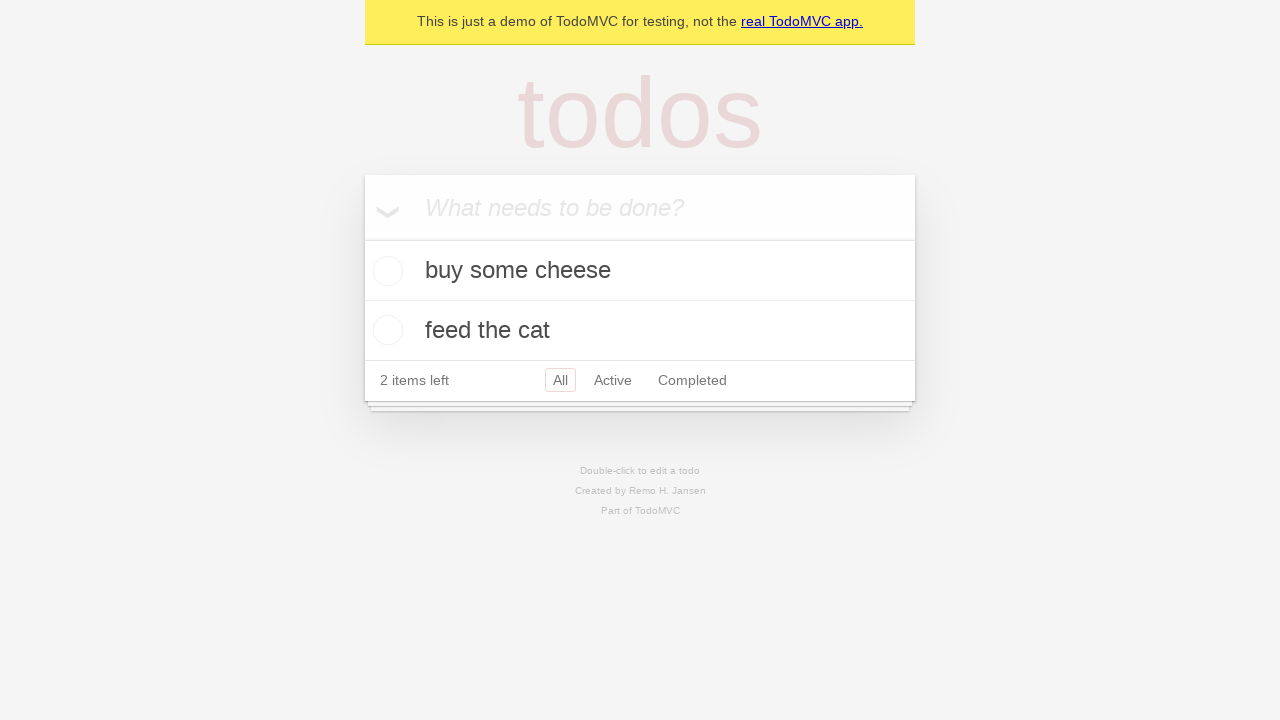

Checked the first todo item checkbox at (385, 271) on internal:testid=[data-testid="todo-item"s] >> nth=0 >> internal:role=checkbox
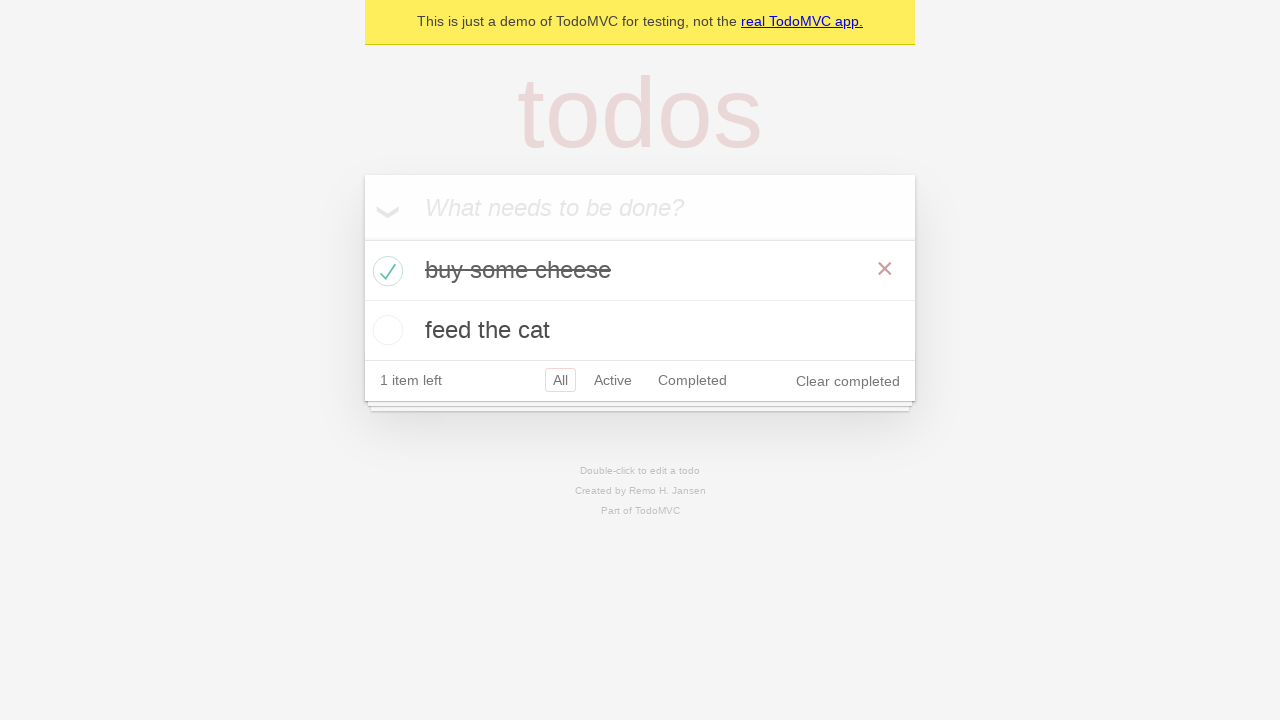

Unchecked the first todo item checkbox to mark as incomplete at (385, 271) on internal:testid=[data-testid="todo-item"s] >> nth=0 >> internal:role=checkbox
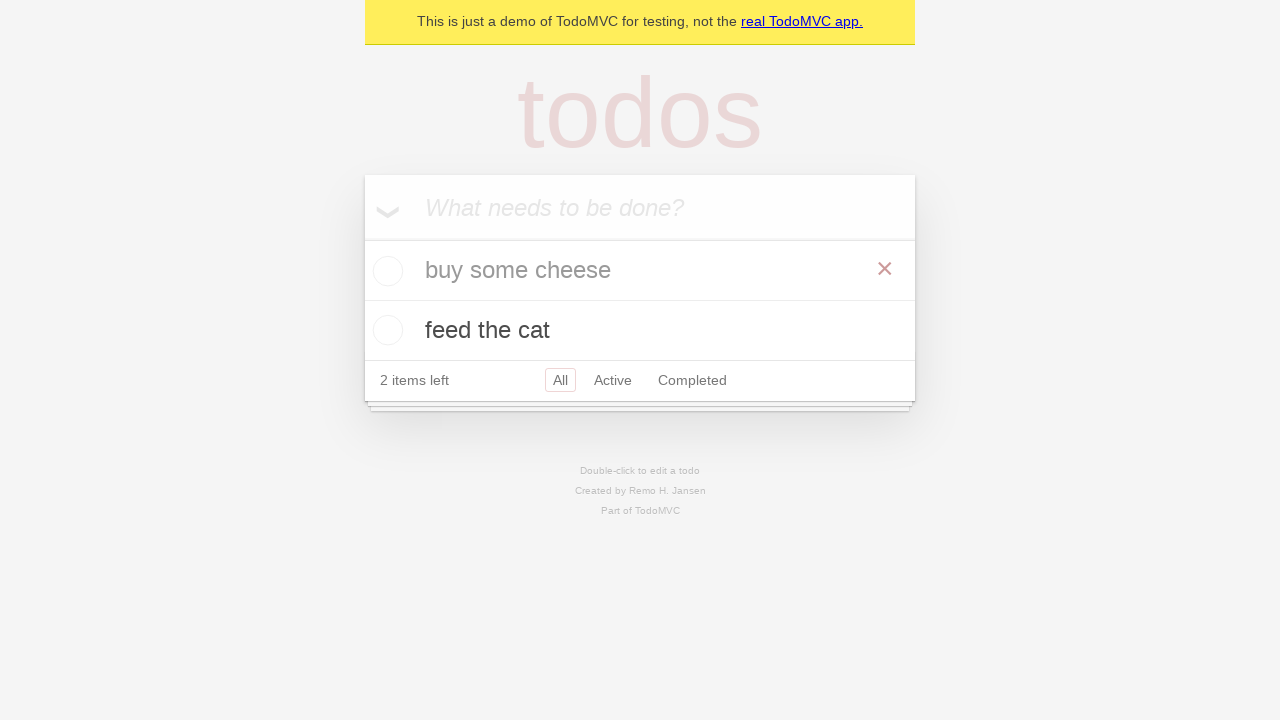

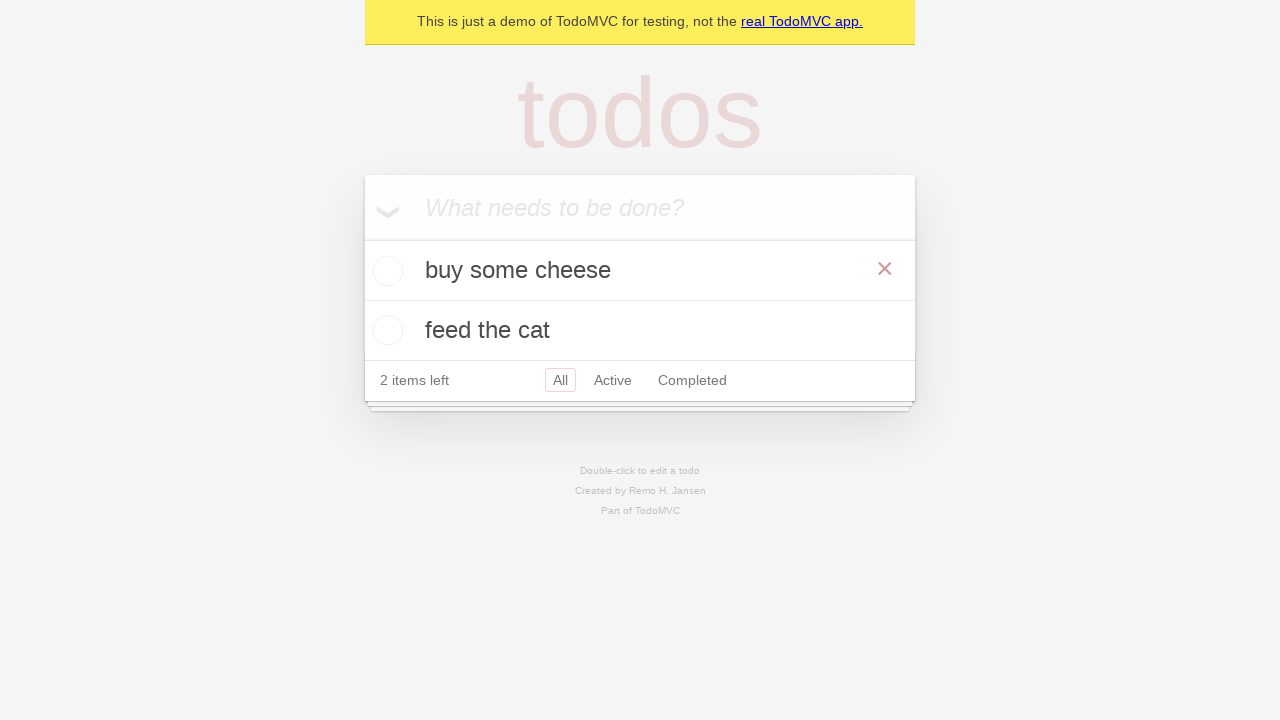